Tests right-click context menu functionality by performing a context click on a button element to trigger the jQuery context menu

Starting URL: http://swisnl.github.io/jQuery-contextMenu/demo.html

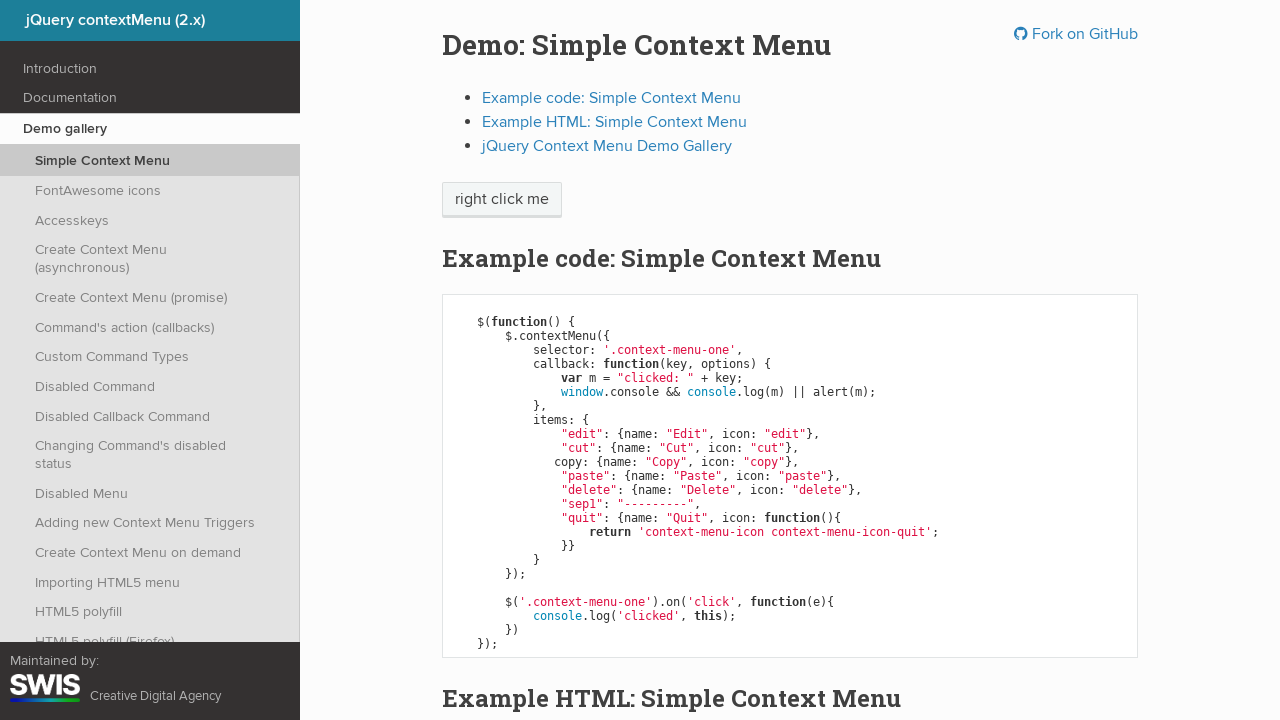

Navigated to jQuery contextMenu demo page
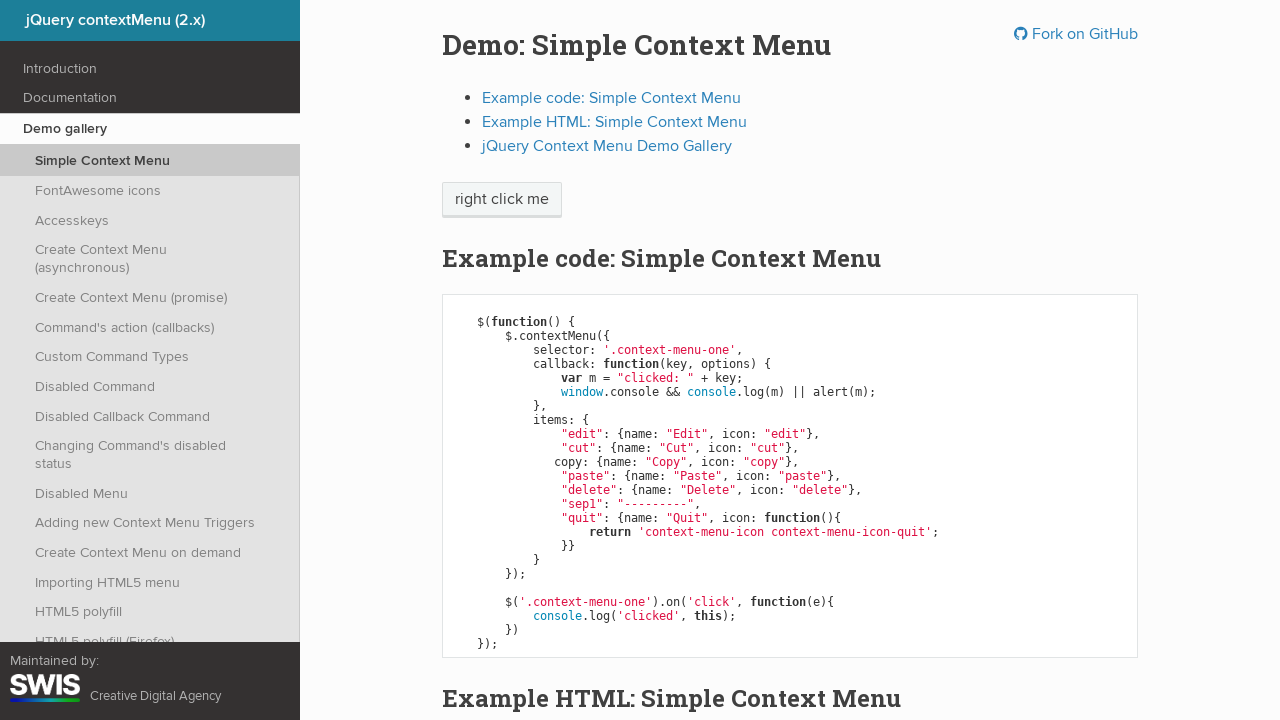

Right-clicked on context menu button to trigger jQuery context menu at (502, 200) on span.context-menu-one.btn.btn-neutral
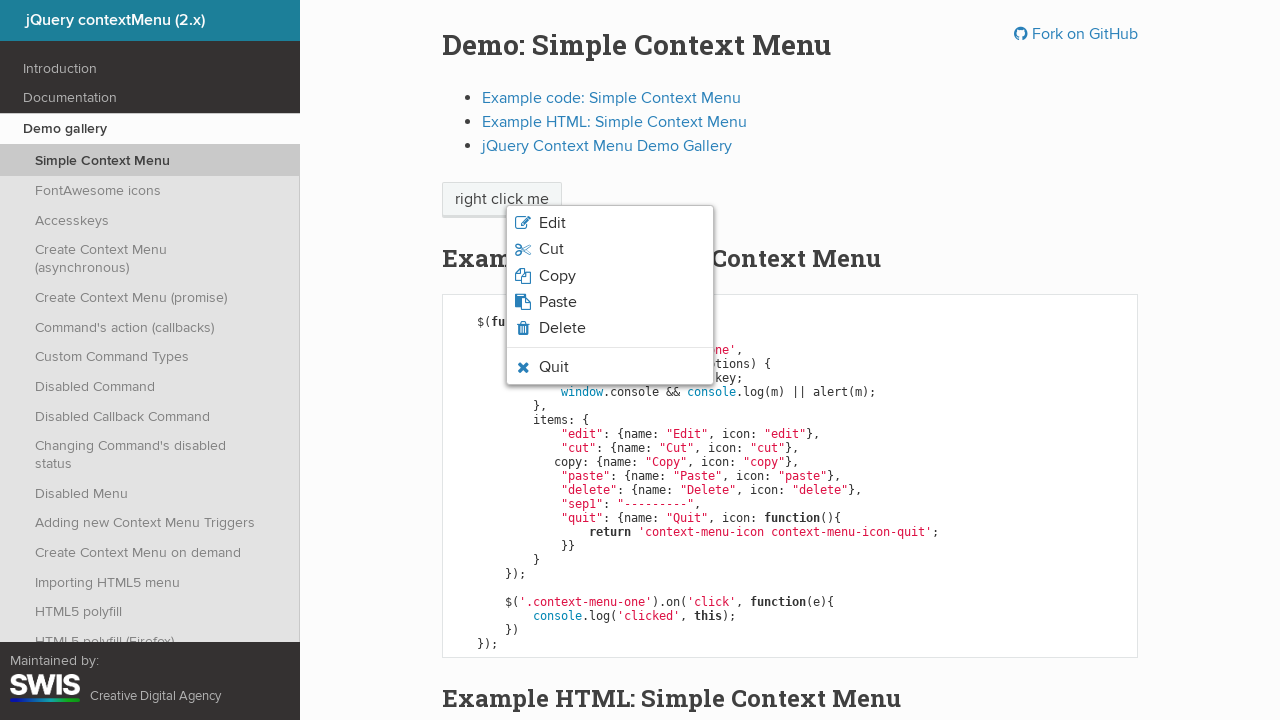

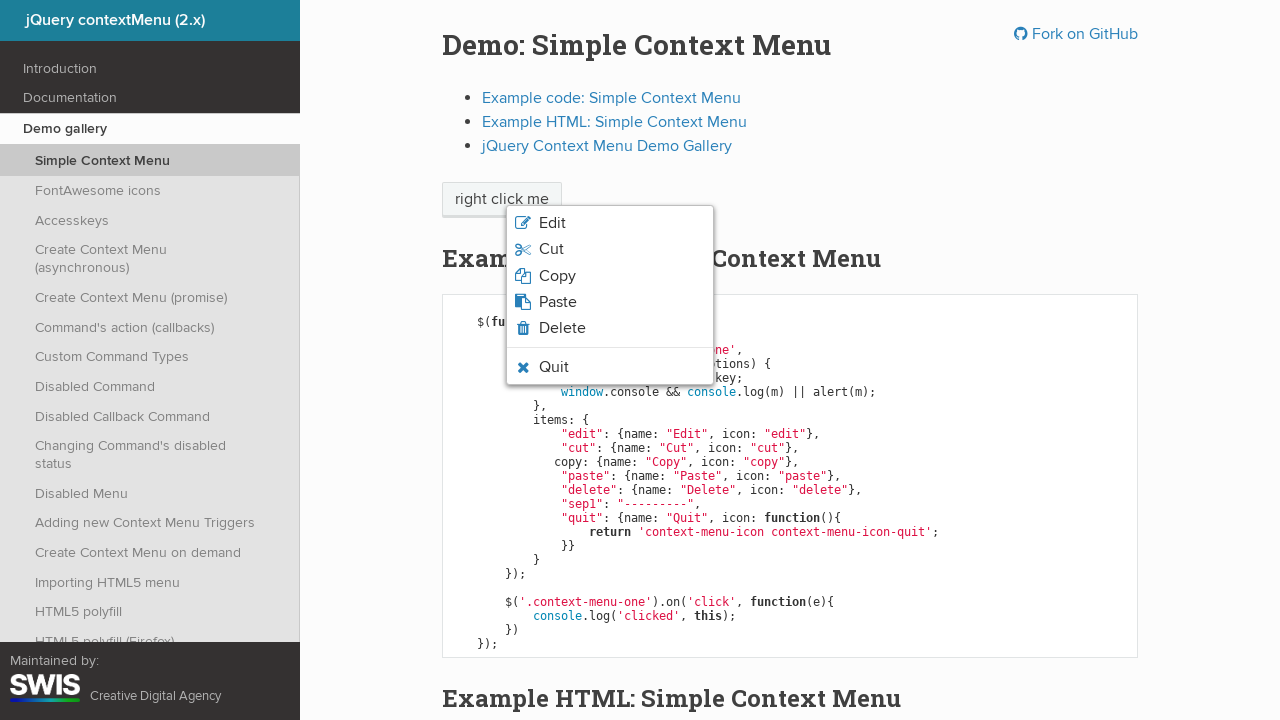